Tests various JavaScript alert types on a demo page including simple alerts, timed alerts, confirmation dialogs, and prompt dialogs with text input

Starting URL: https://demoqa.com/alerts

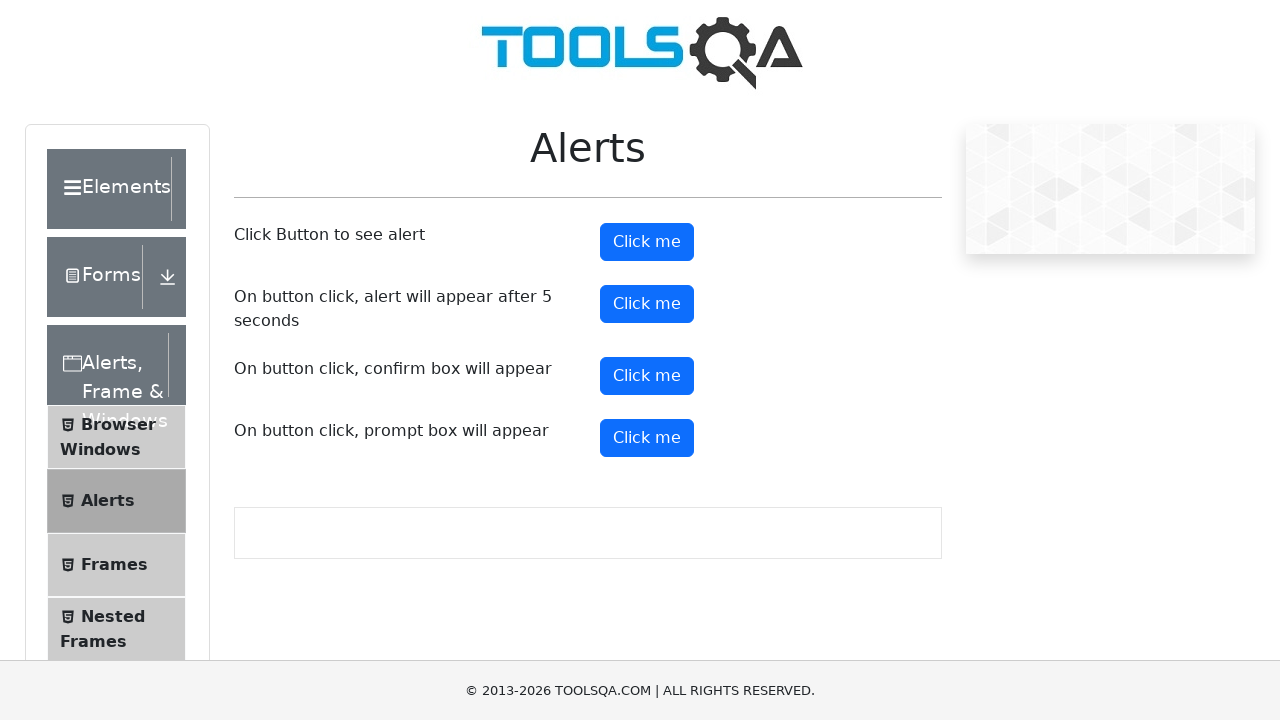

Clicked button to trigger simple alert at (647, 242) on xpath=//button[@id='alertButton']
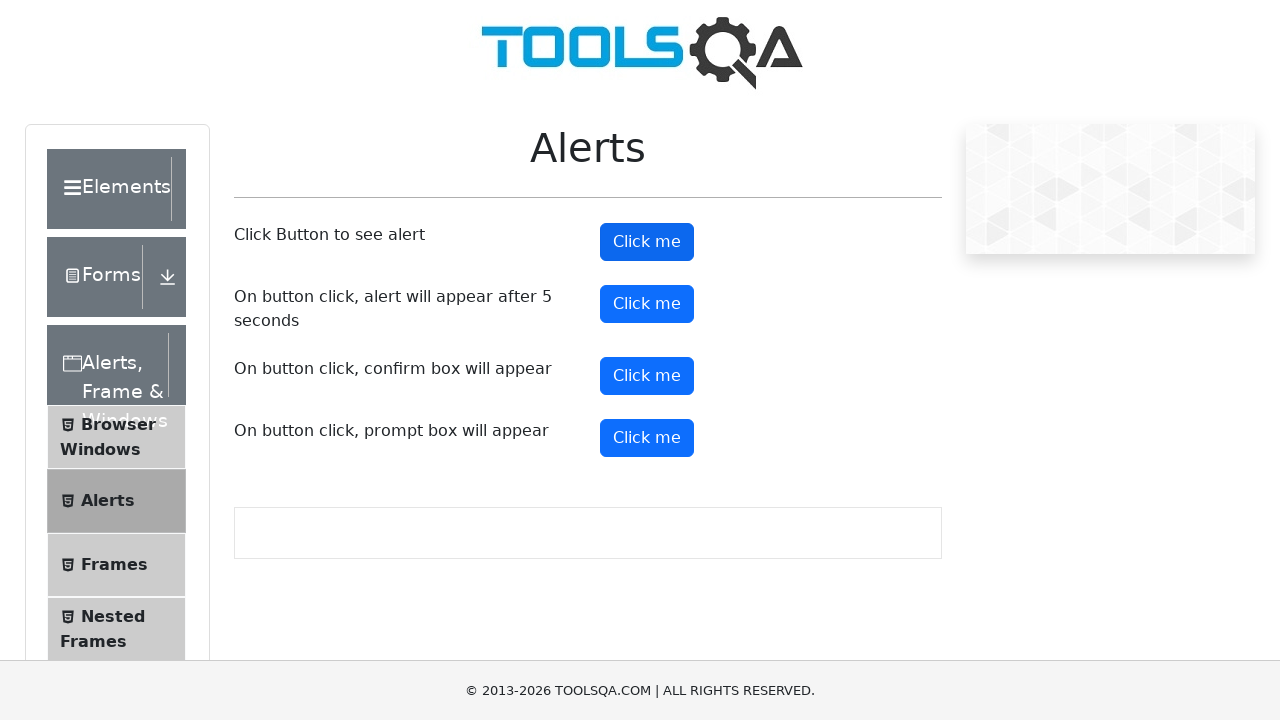

Set up dialog handler to accept alerts
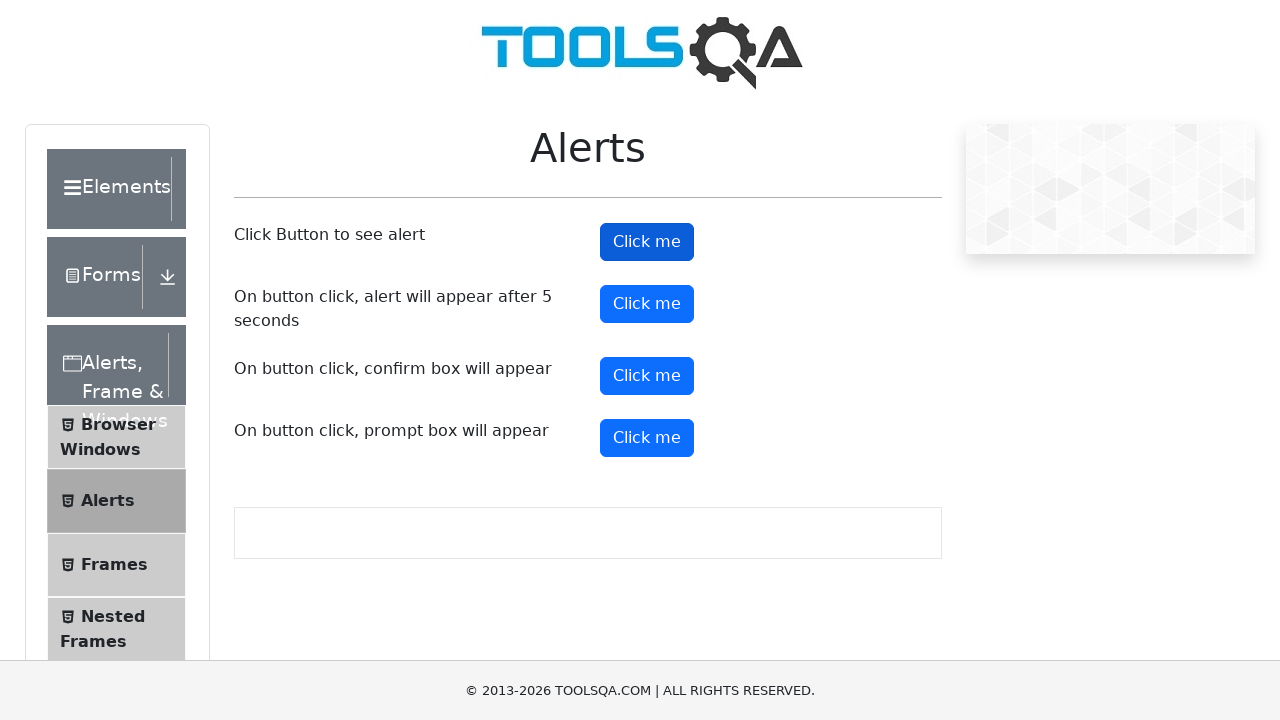

Waited for simple alert to be processed
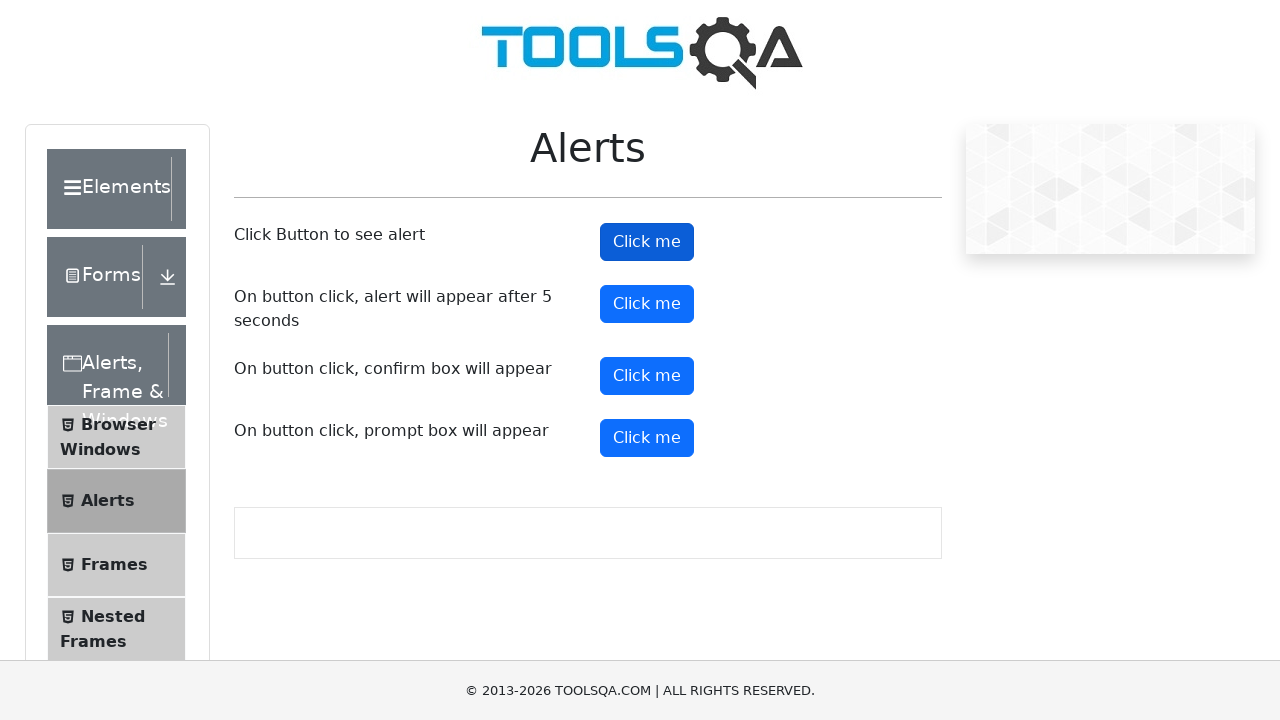

Clicked button to trigger timed alert at (647, 304) on xpath=//button[@id='timerAlertButton']
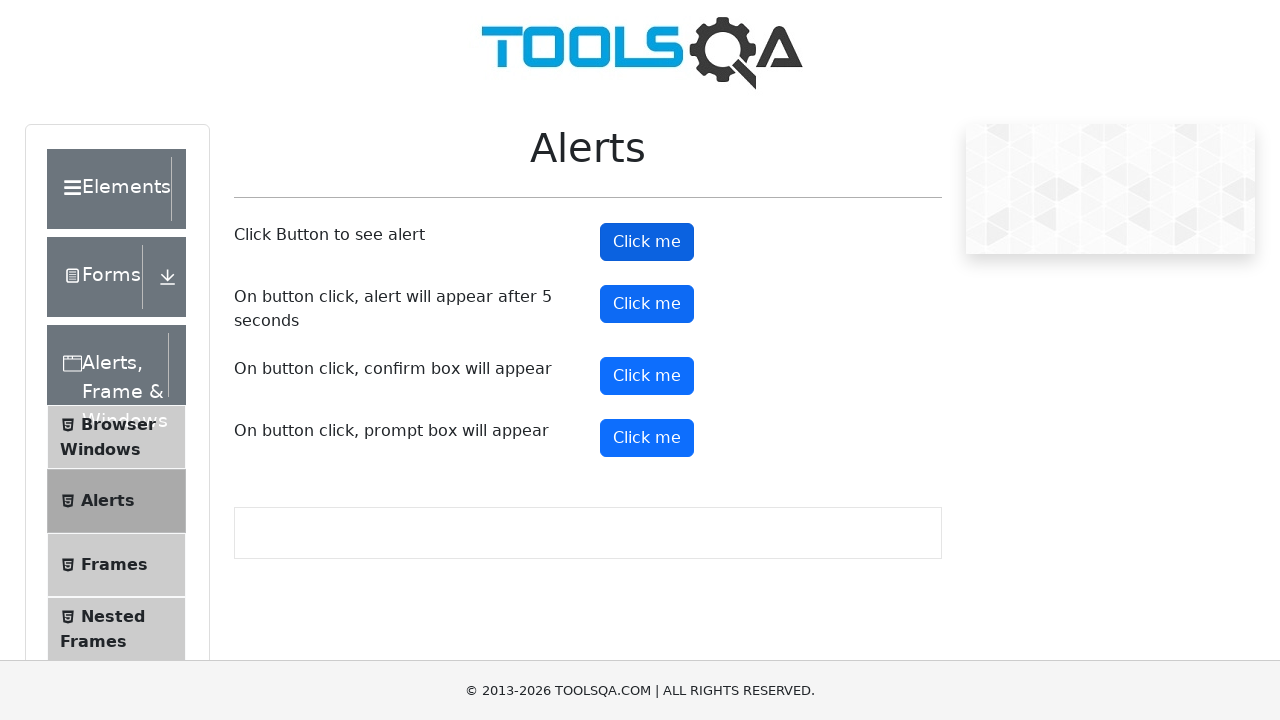

Waited 6 seconds for timed alert to appear and be handled
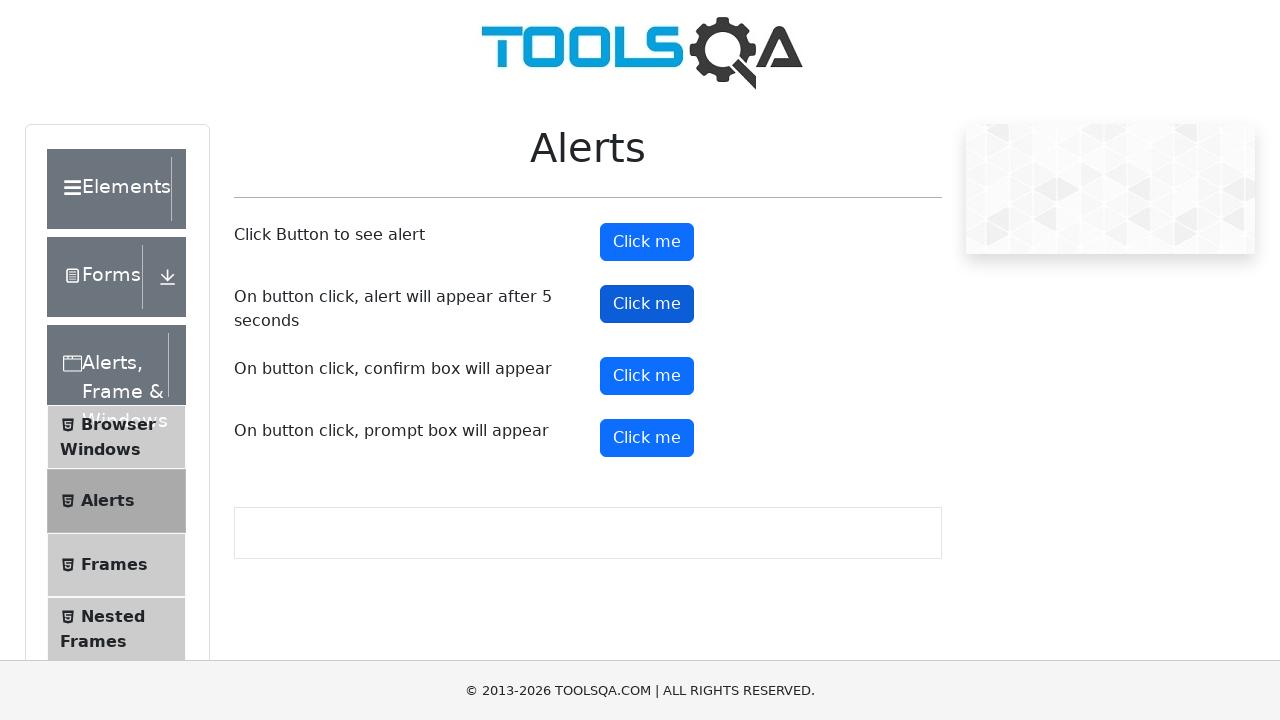

Clicked button to trigger confirmation dialog at (647, 376) on xpath=//button[@id='confirmButton']
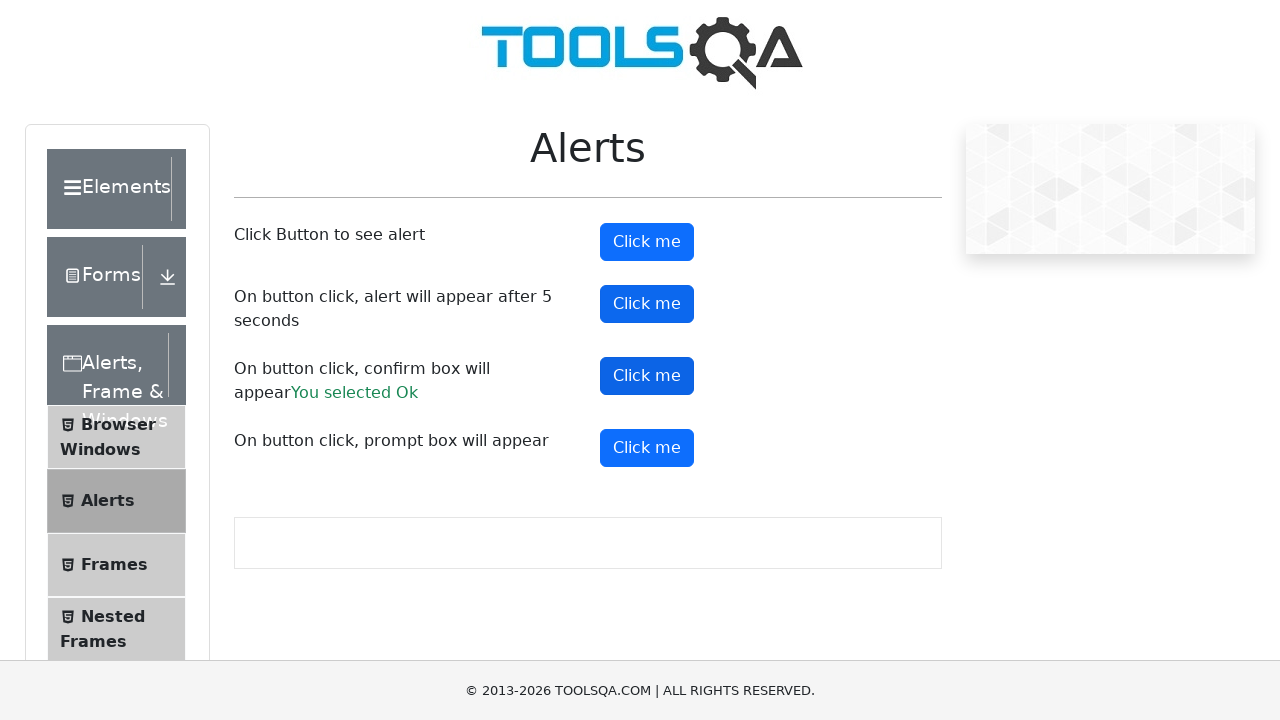

Waited for confirmation dialog to be processed
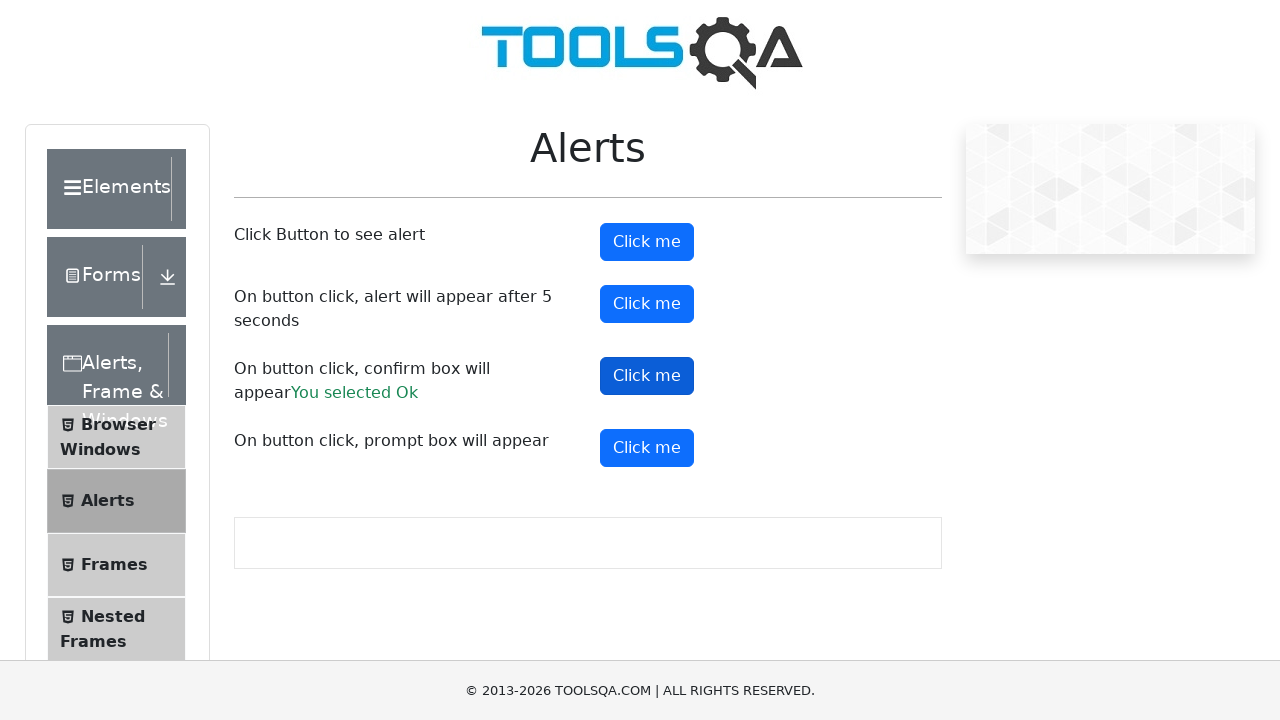

Clicked button to trigger prompt dialog at (647, 448) on xpath=//button[@id='promtButton']
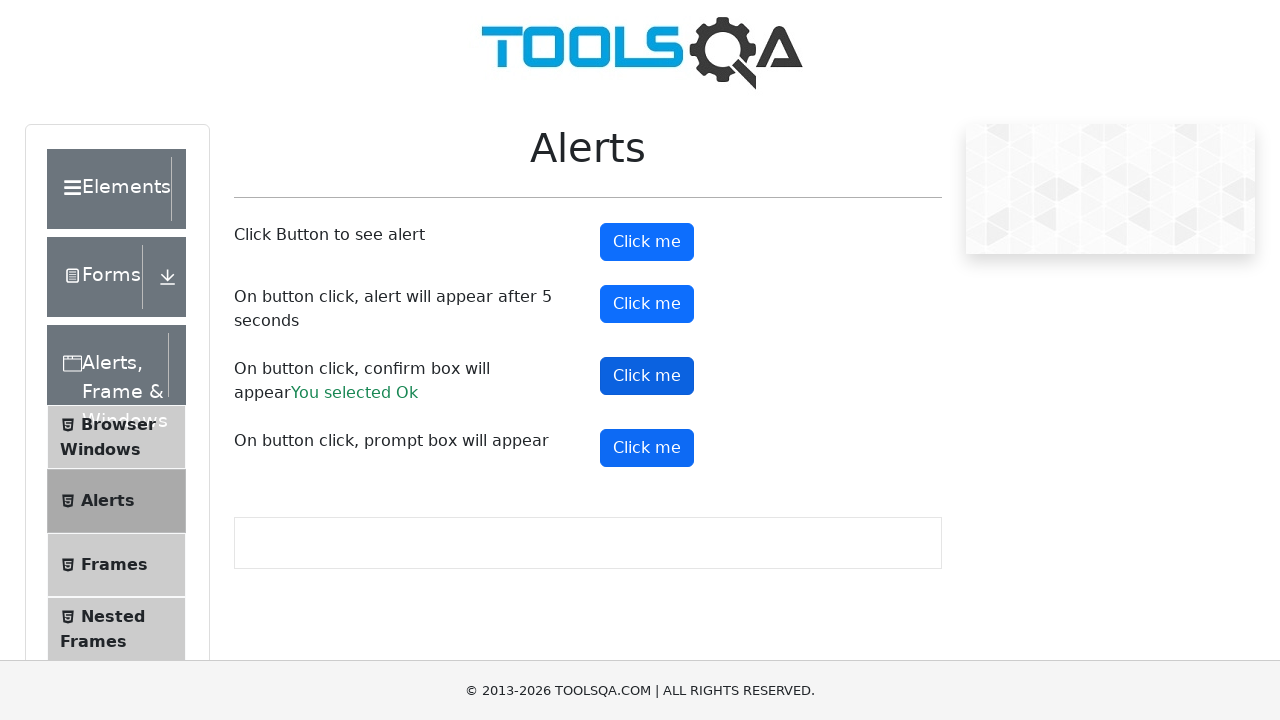

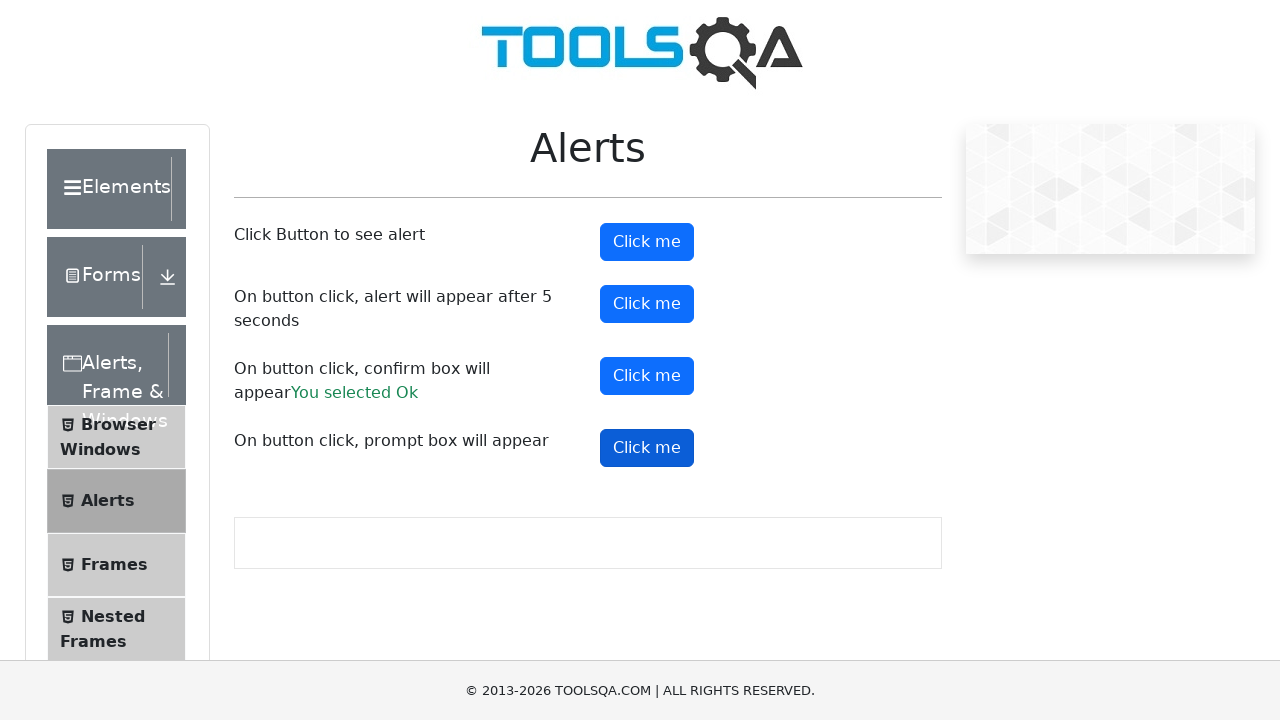